Tests adding special characters to the todo list

Starting URL: https://todomvc.com/examples/react/dist/

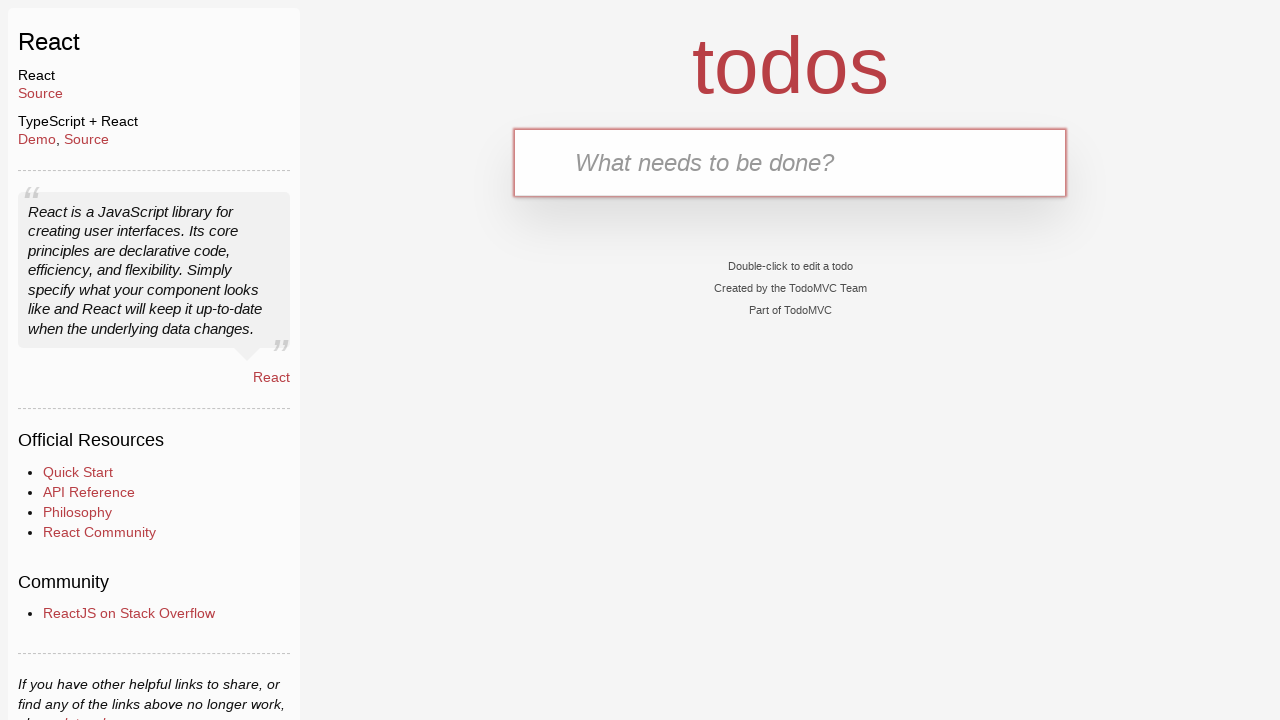

Filled new todo input with special characters '@£%*!^?~' on .new-todo
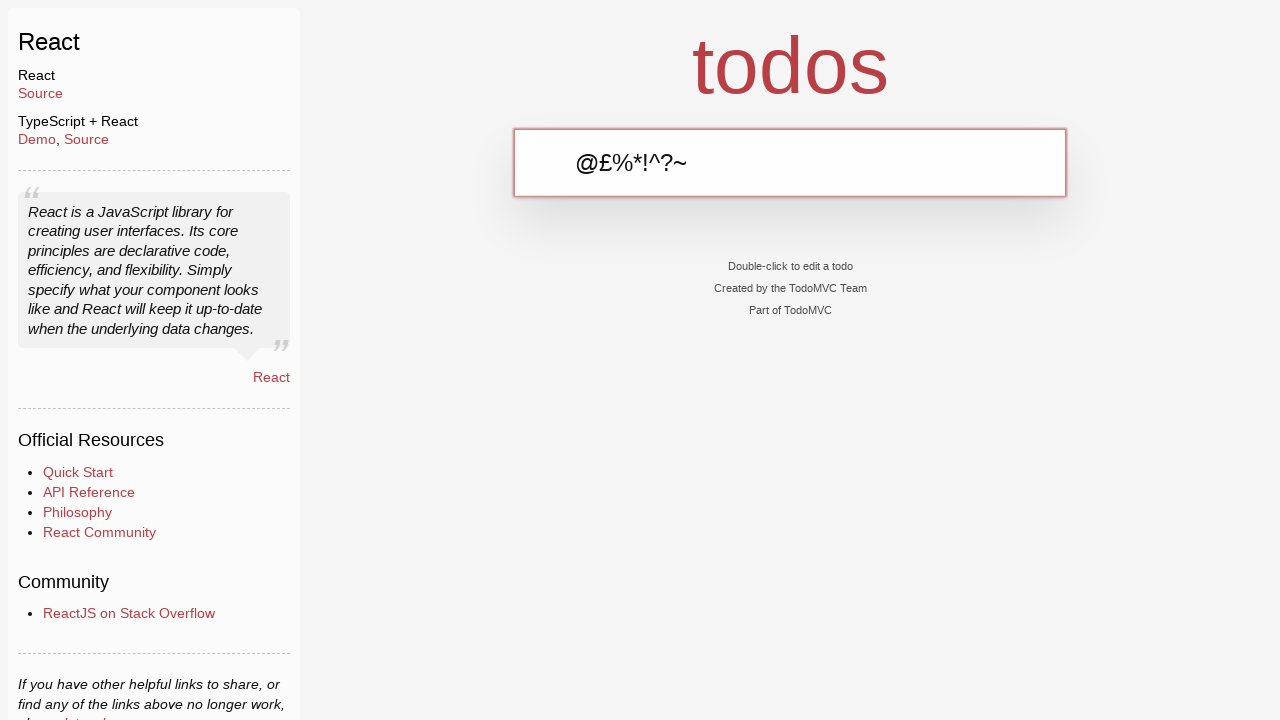

Pressed Enter to add todo item on .new-todo
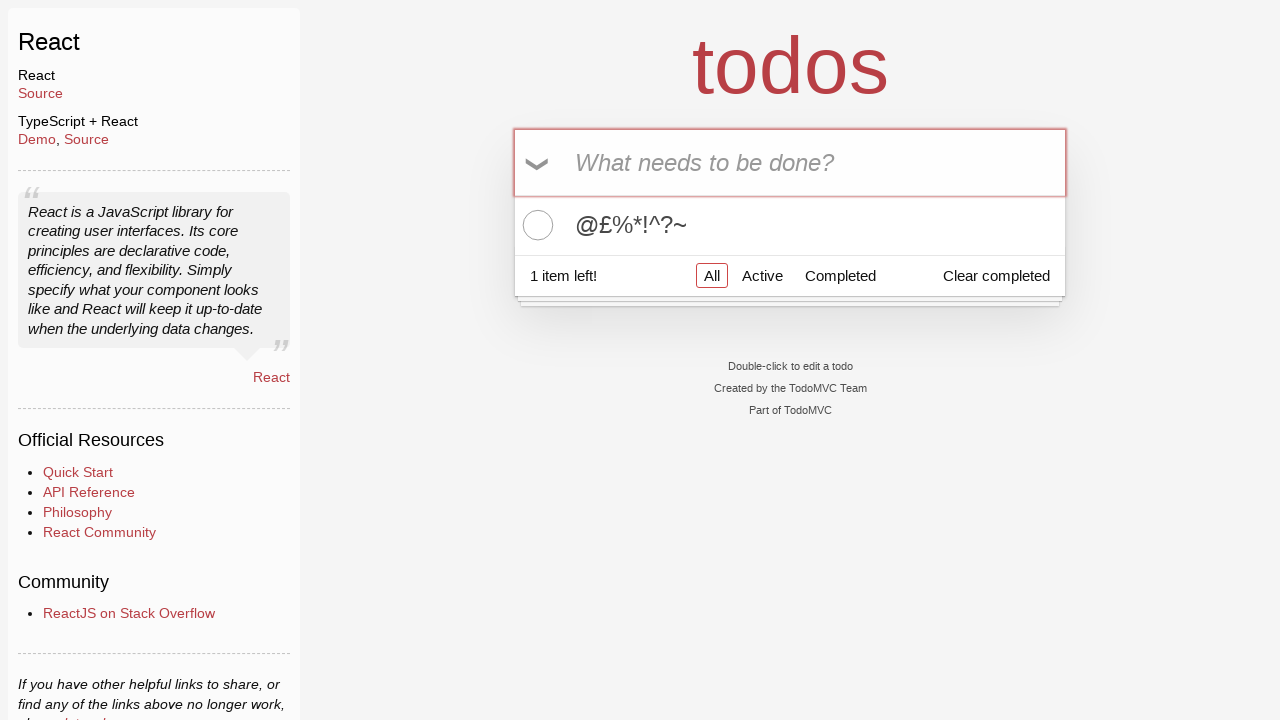

Todo item with special characters appeared in the list
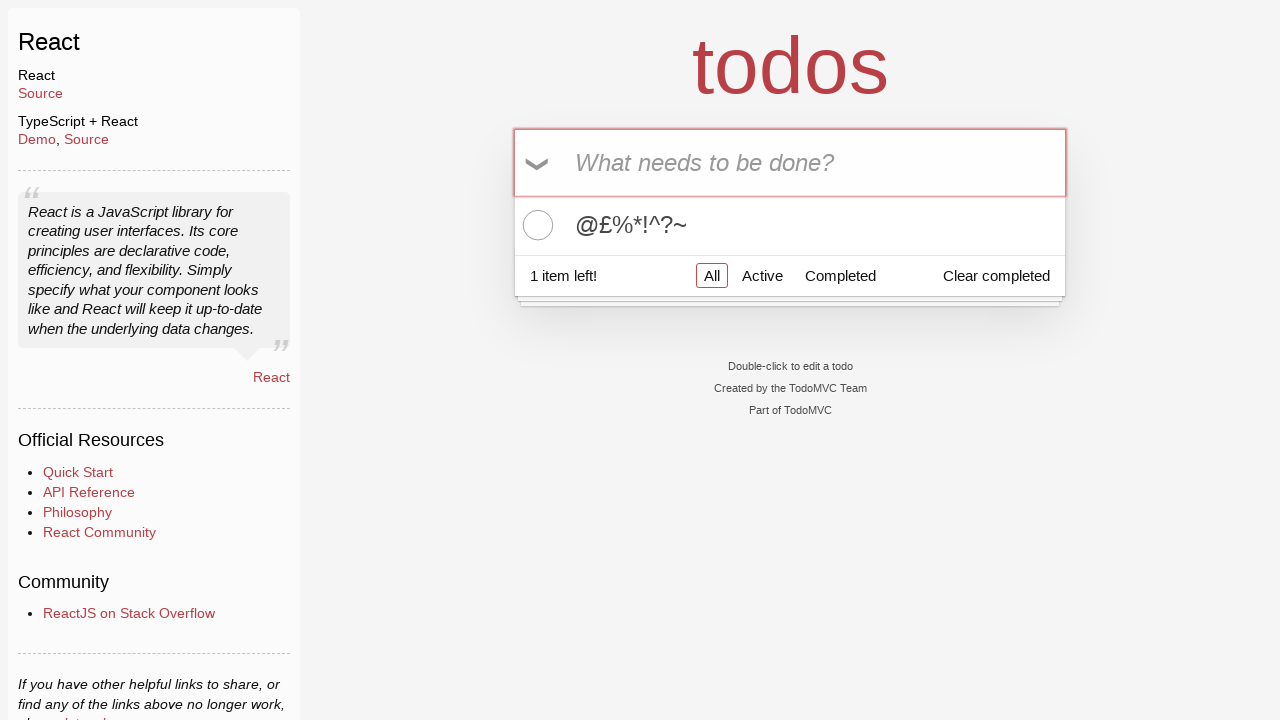

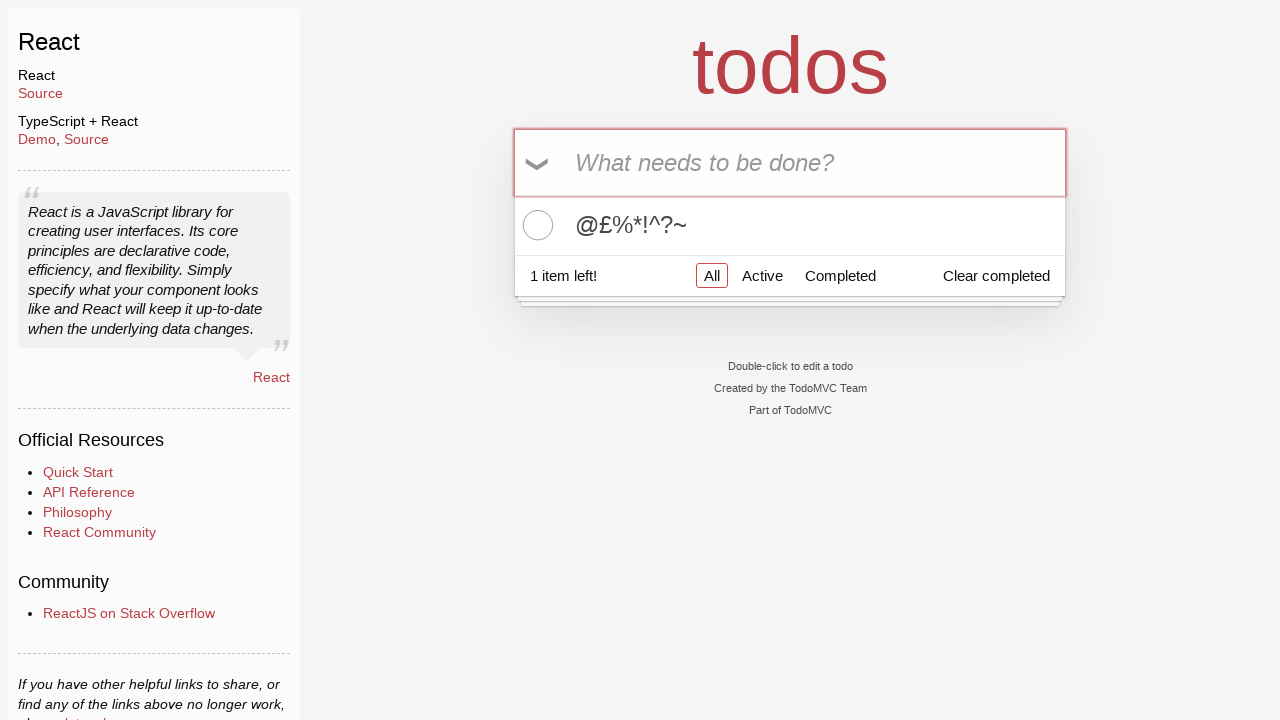